Tests prompt alert by clicking JS Prompt button, entering text, accepting the alert, and verifying the entered text is displayed

Starting URL: https://loopcamp.vercel.app/javascript-alerts.html

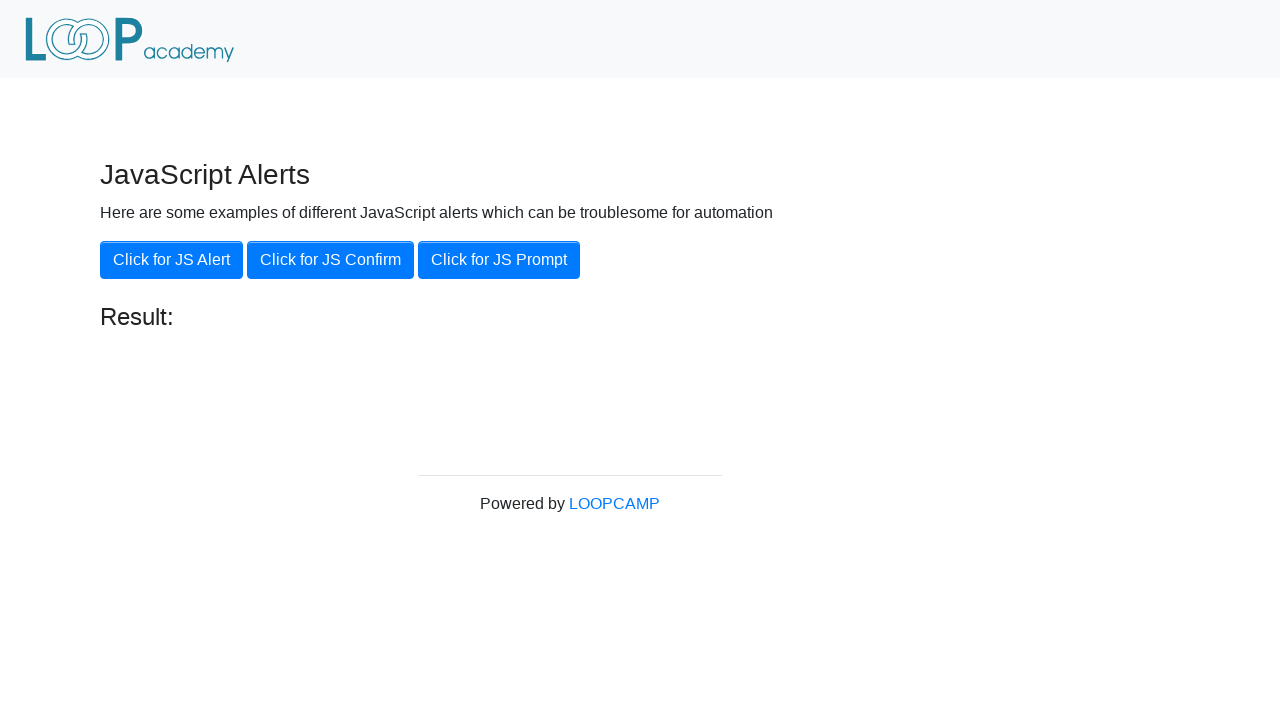

Set up dialog handler to accept prompt alert with text 'Loop Academy'
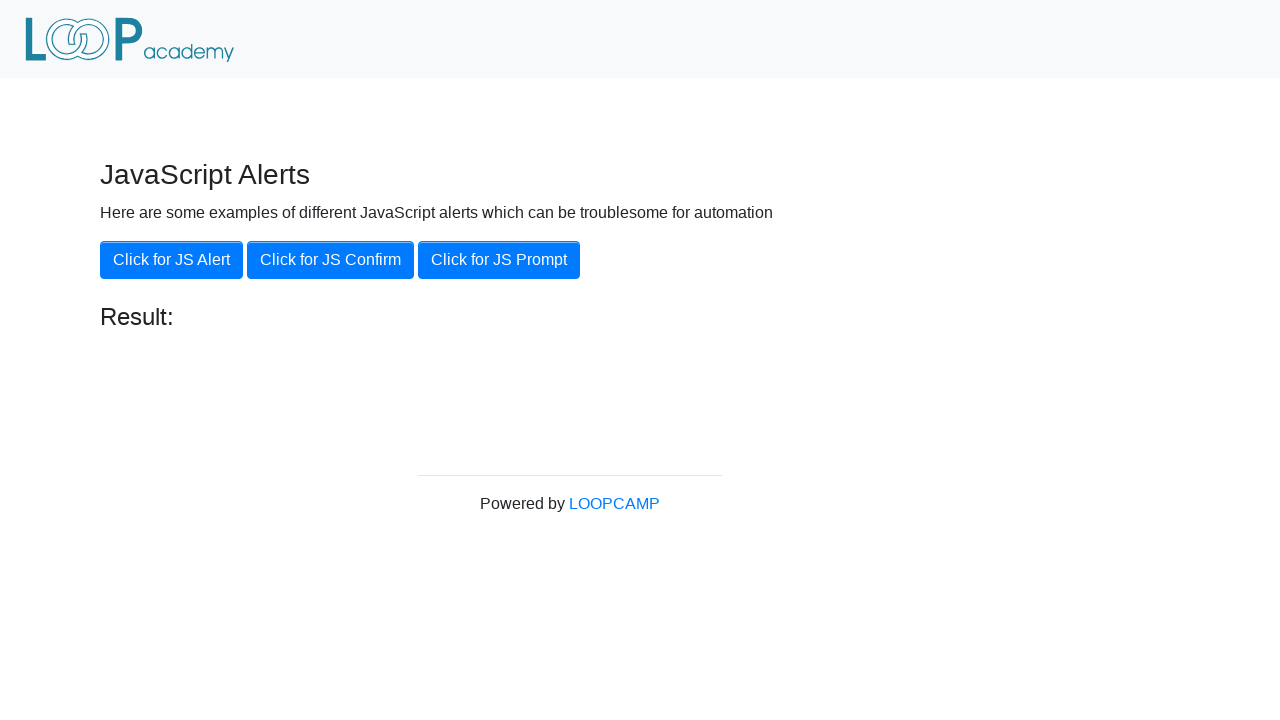

Clicked the JS Prompt button at (499, 260) on xpath=//button[contains(text(),'Click for JS Prompt')]
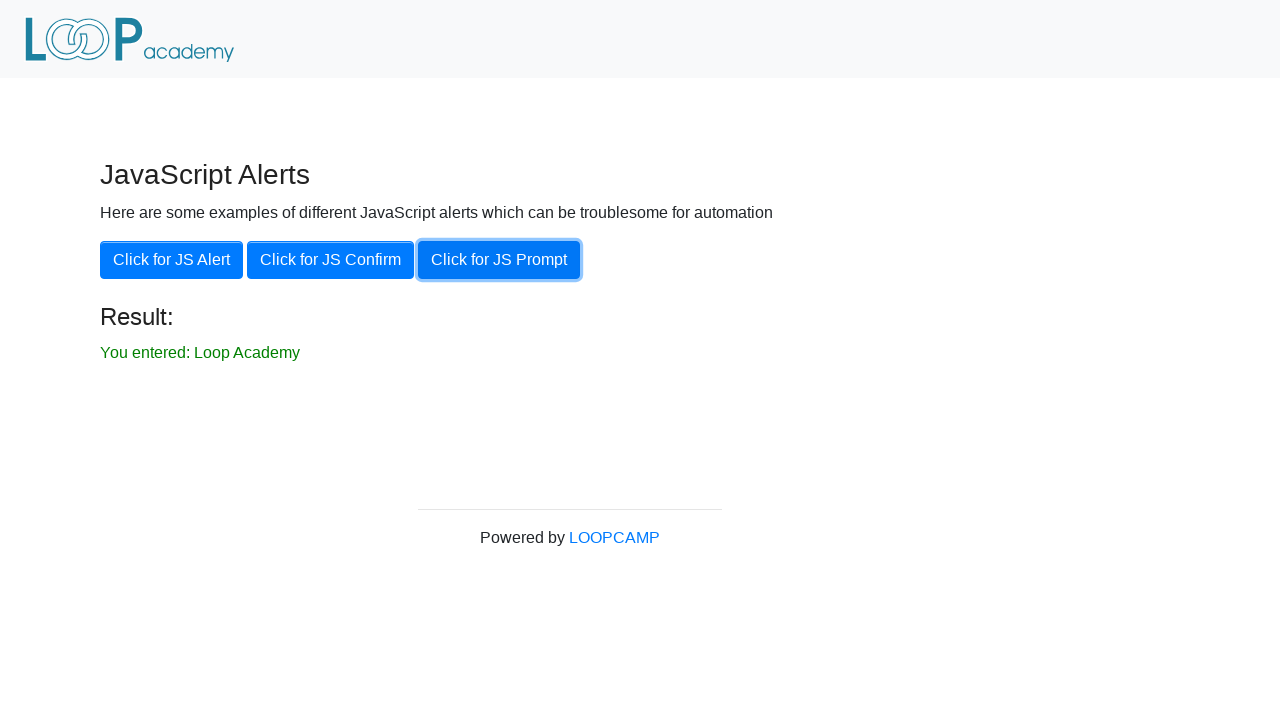

Verified that 'You entered: Loop Academy' text is displayed on the page
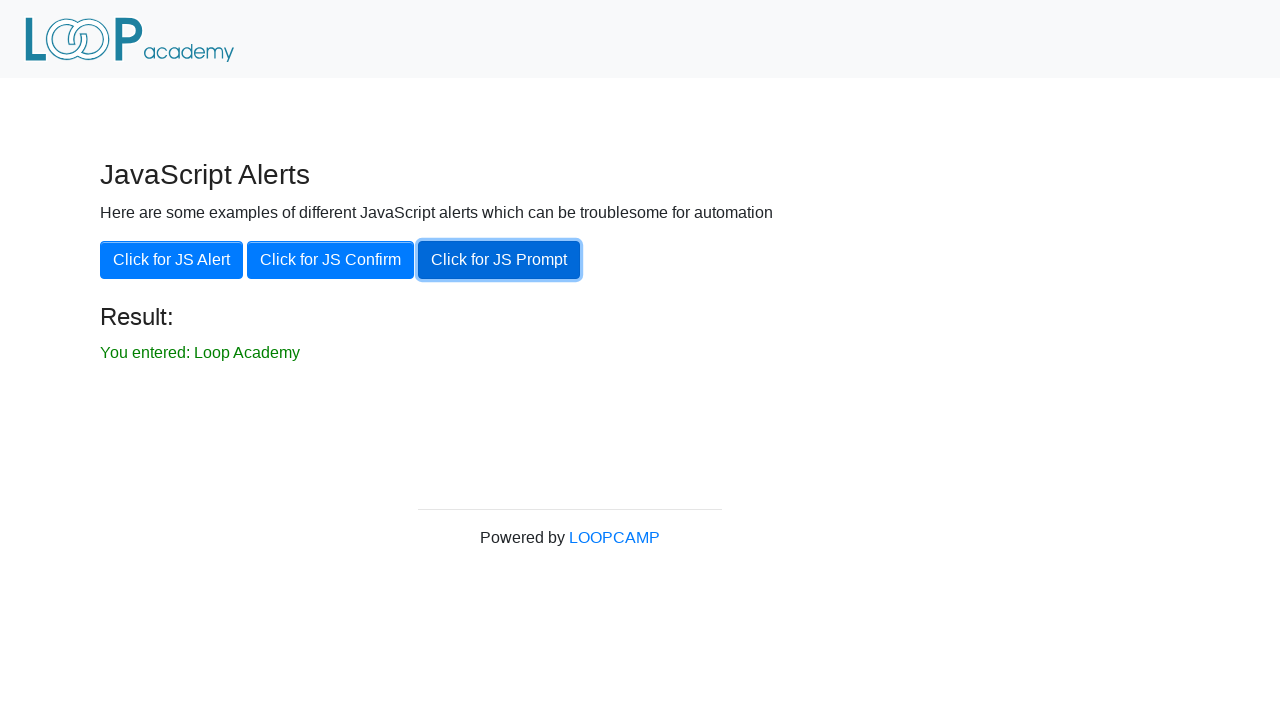

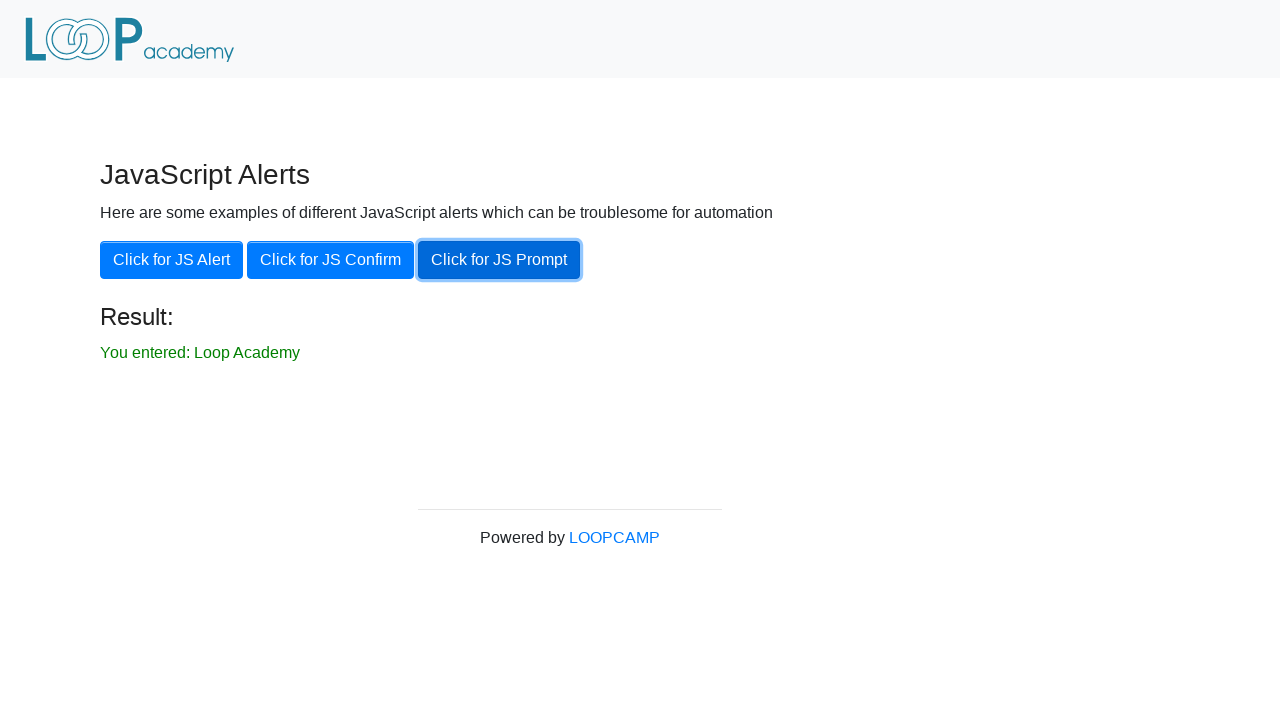